Tests browser window manipulation by maximizing the window and then resizing it to a specific dimension (300x1080)

Starting URL: https://vn.godaddy.com

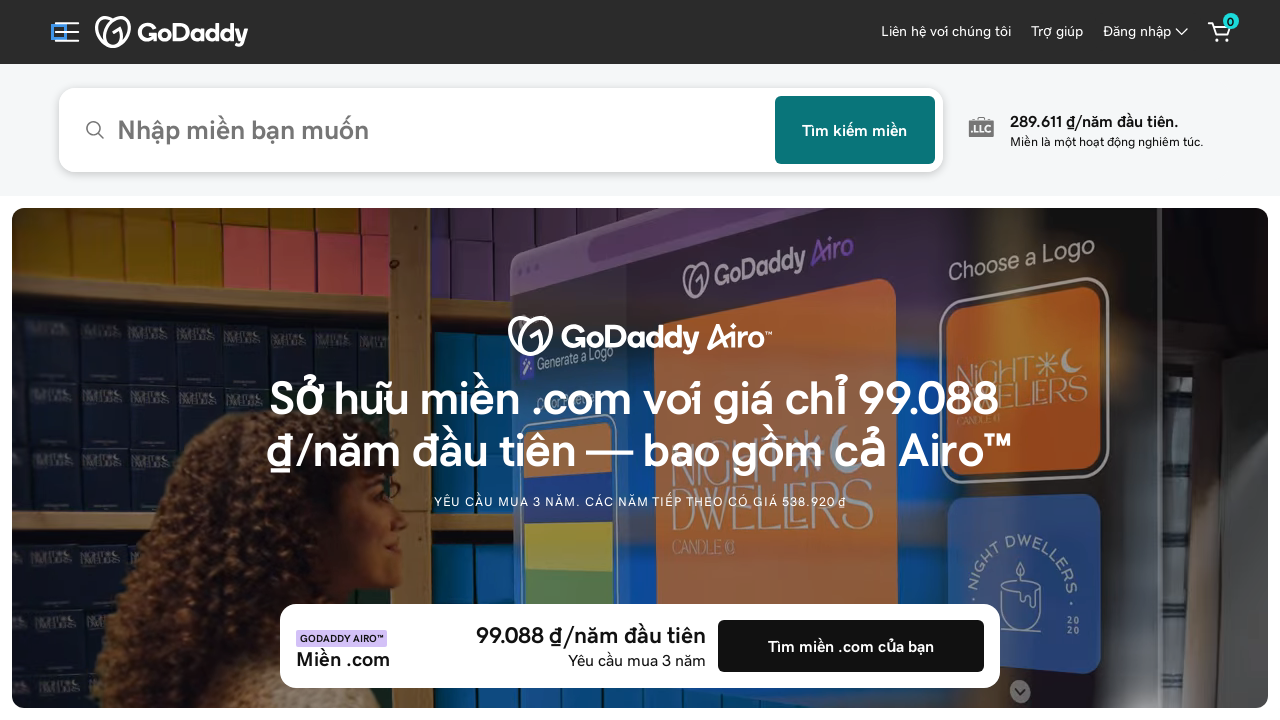

Maximized browser window to 1920x1080
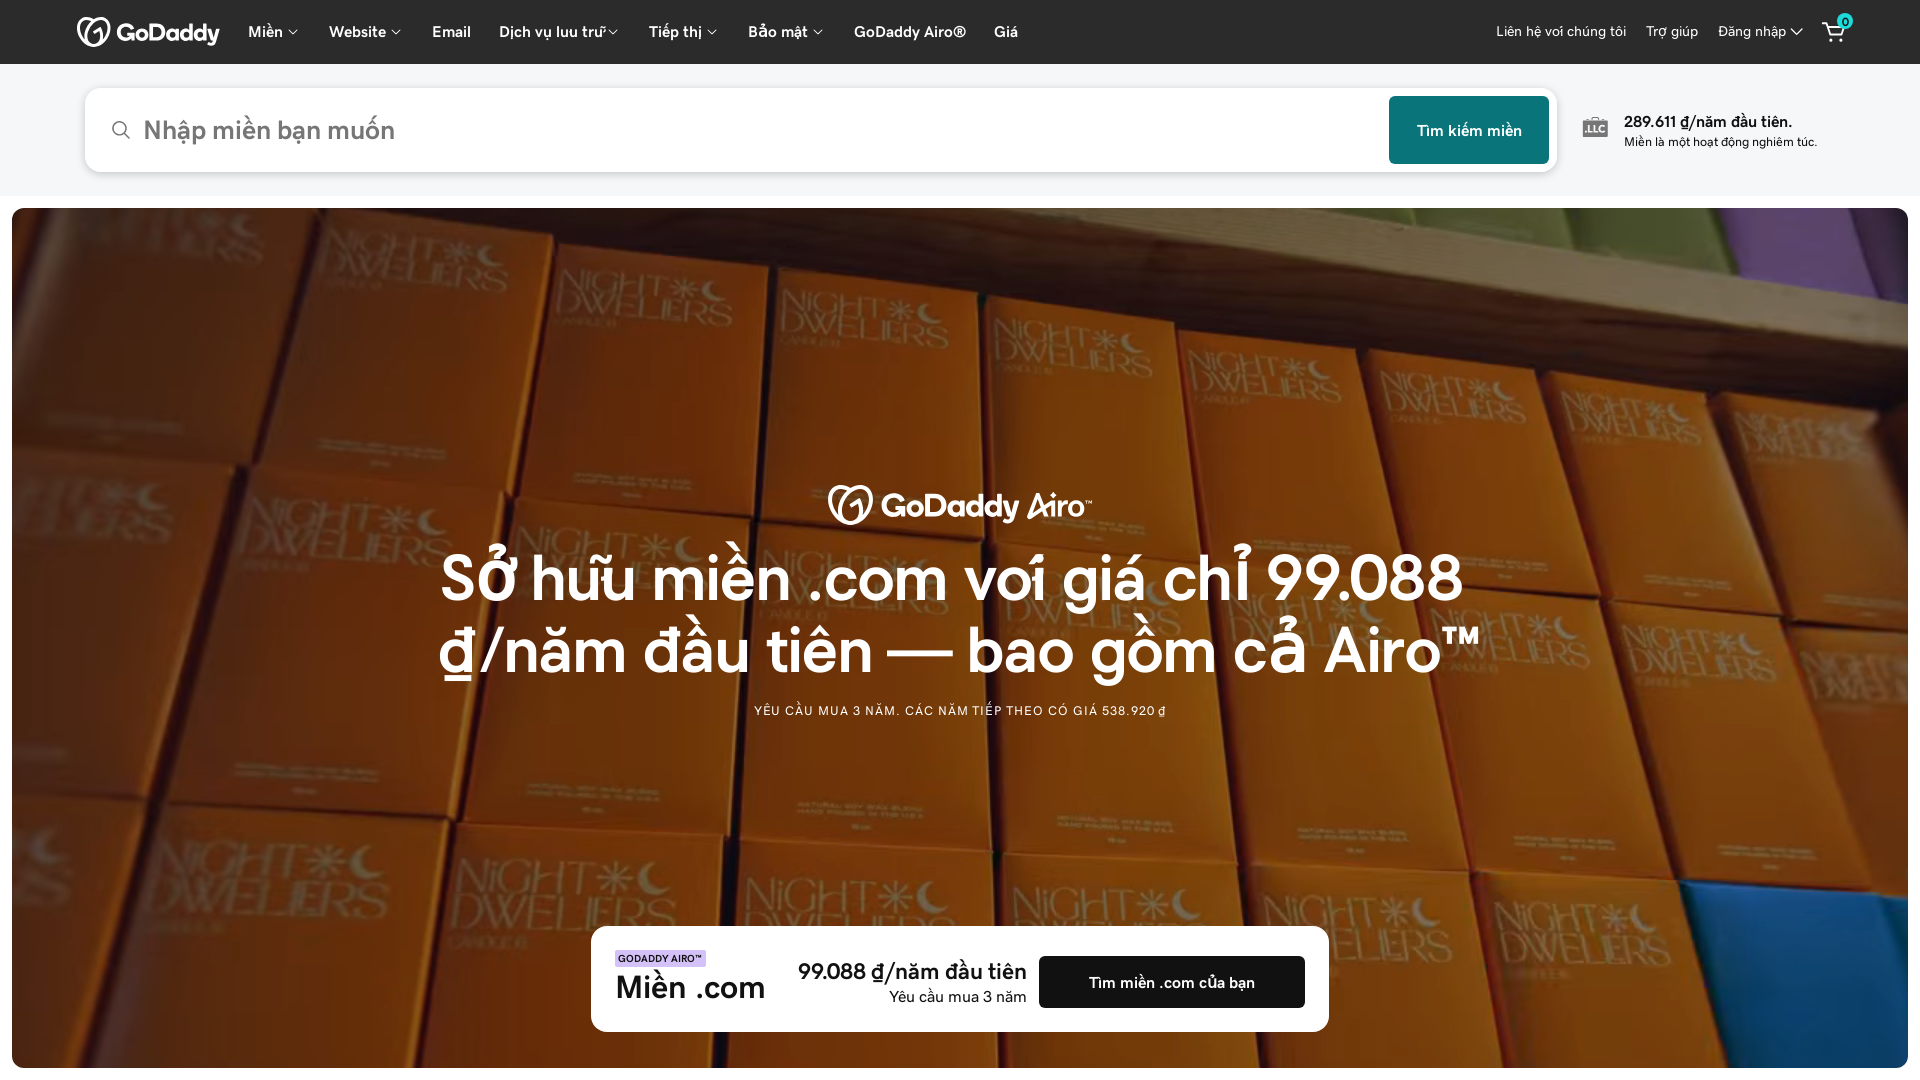

Waited 3 seconds to observe maximized state
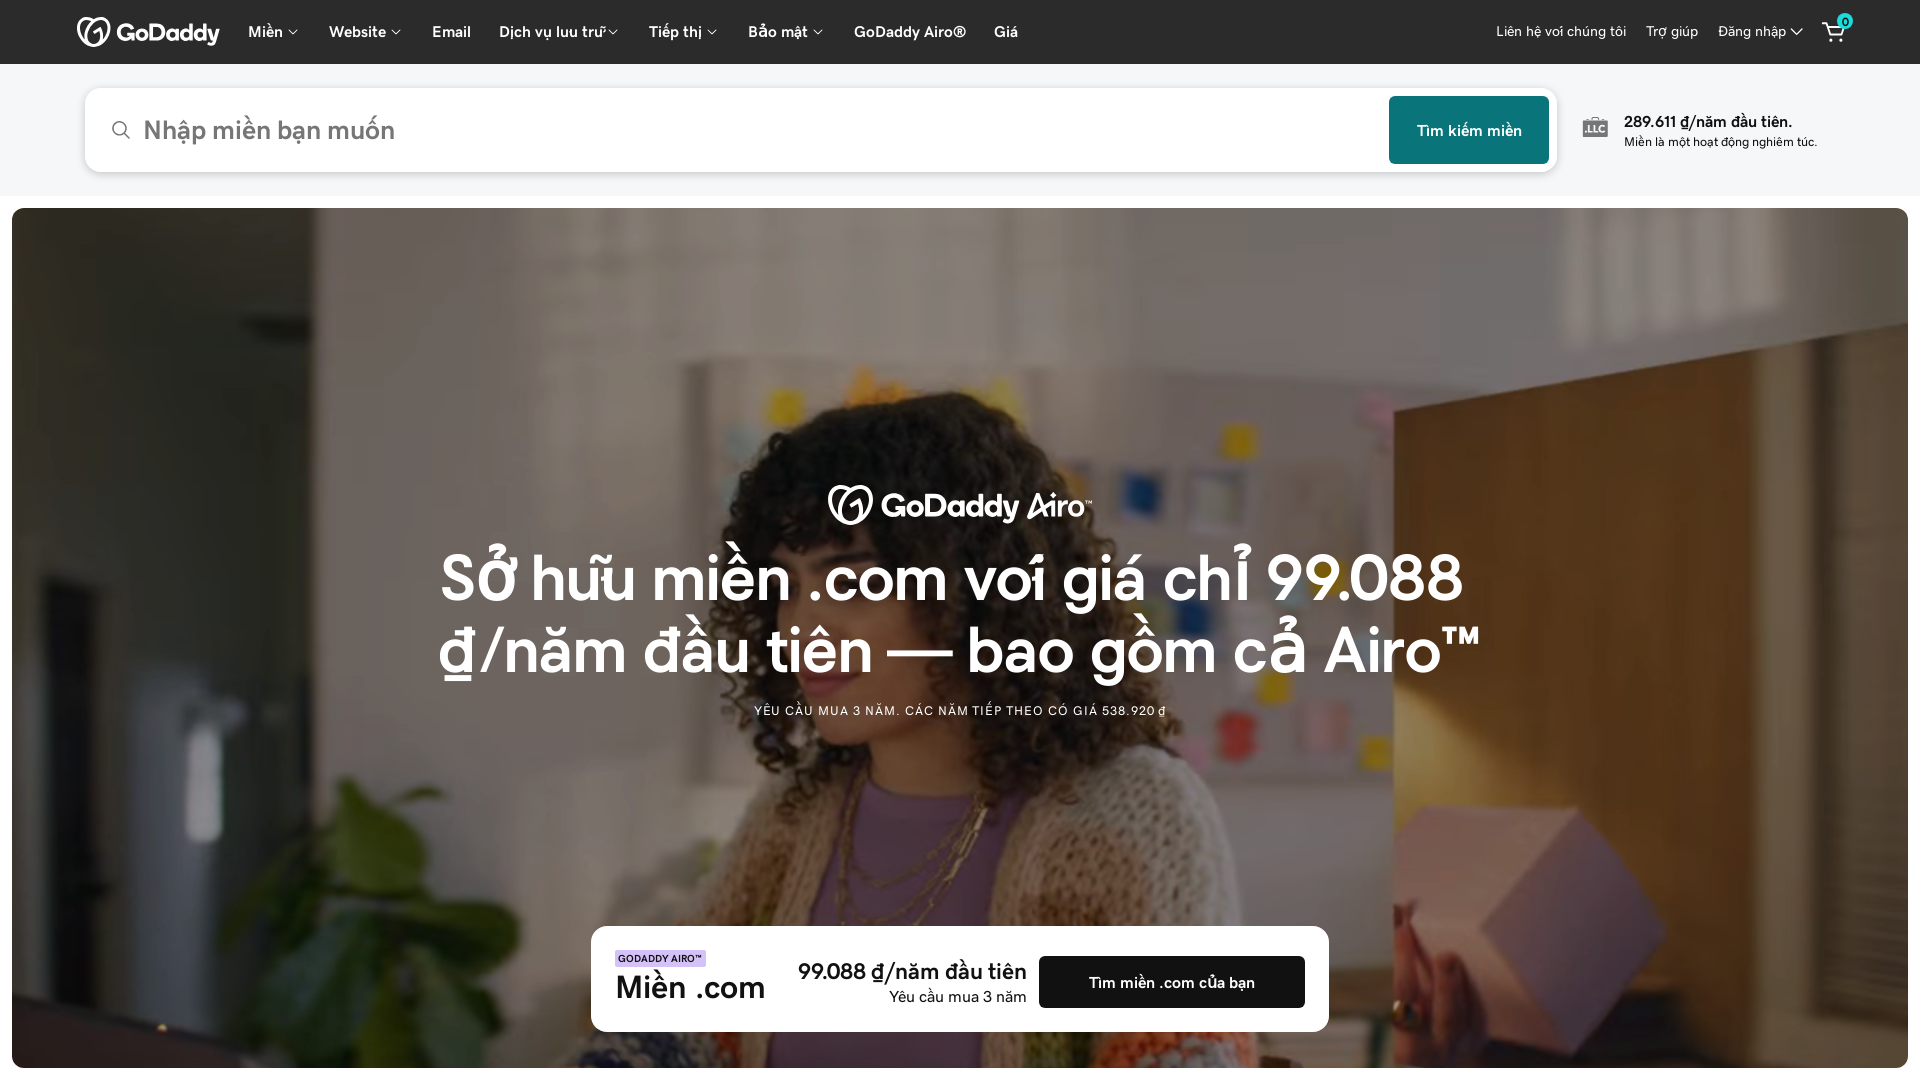

Resized browser window to 300x1080
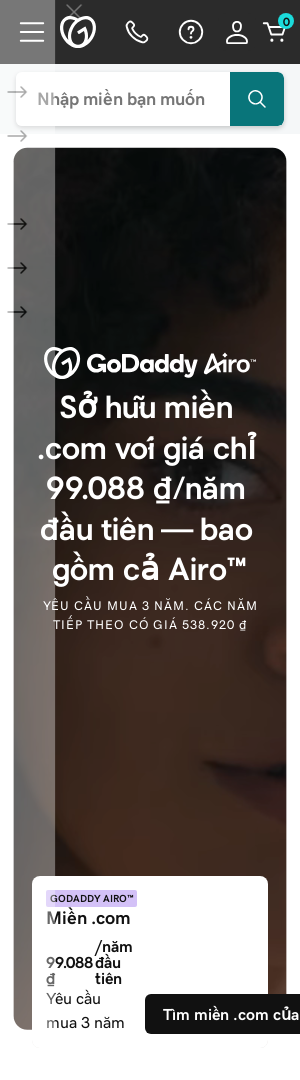

Waited 3 seconds to observe resized state
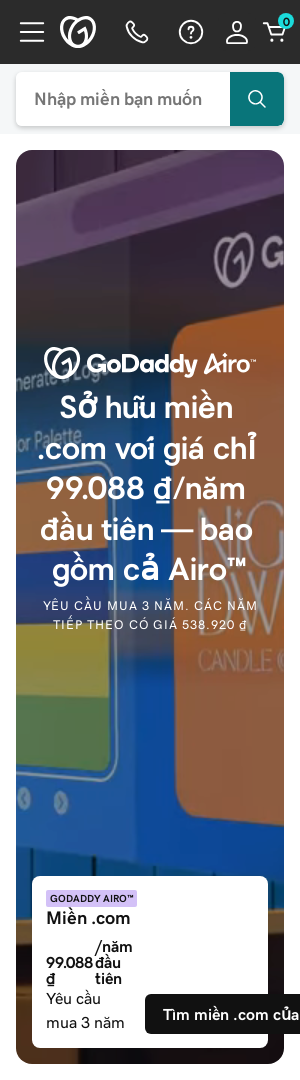

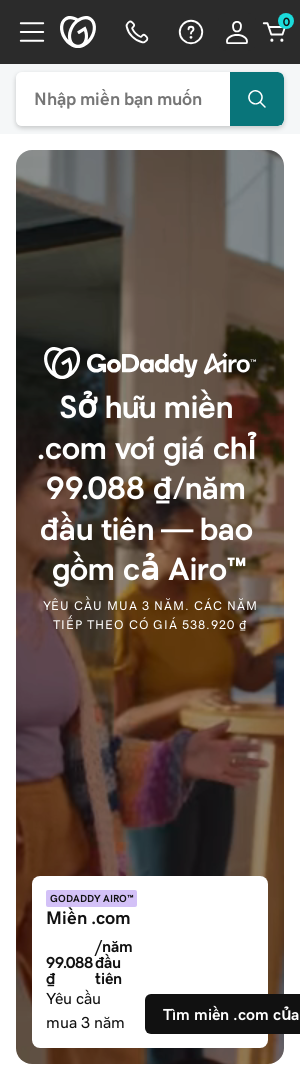